Performs a right-click operation on a button element to trigger a context menu

Starting URL: http://swisnl.github.io/jQuery-contextMenu/demo.html

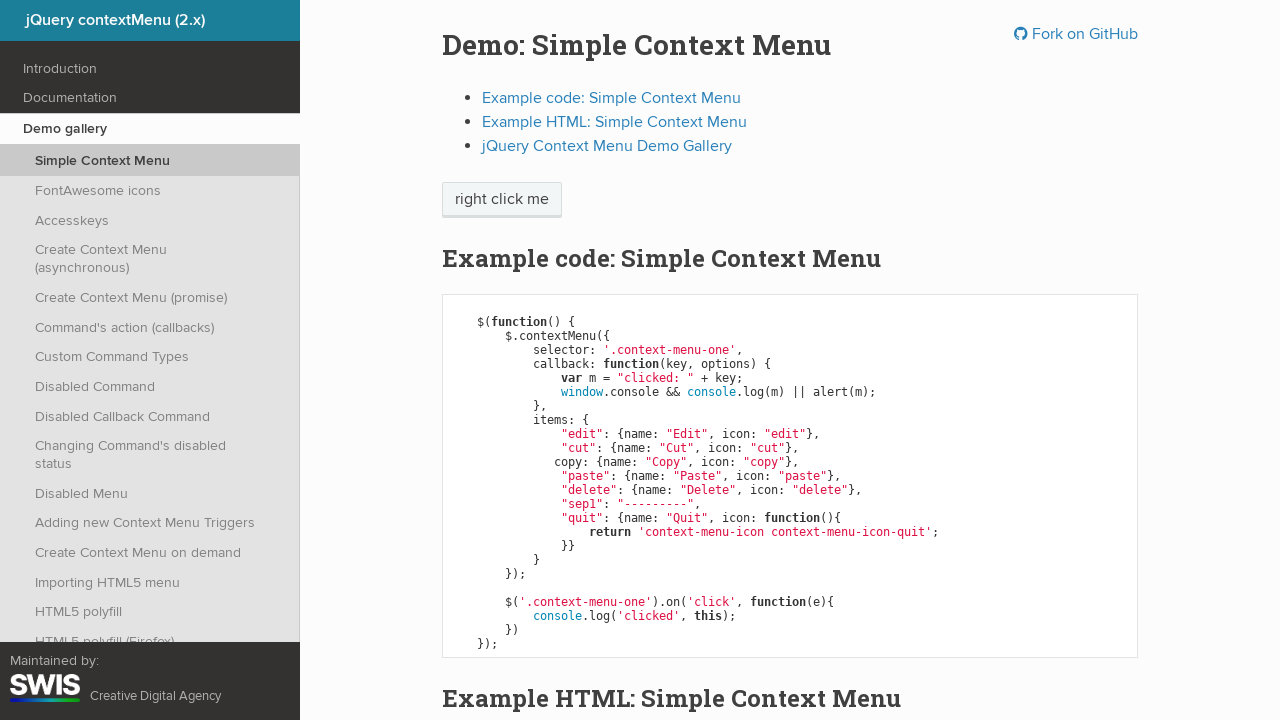

Performed right-click on button element to trigger context menu at (502, 200) on xpath=//h2[@id='example-code-simple-context-menu']/preceding::p/child::span[1]
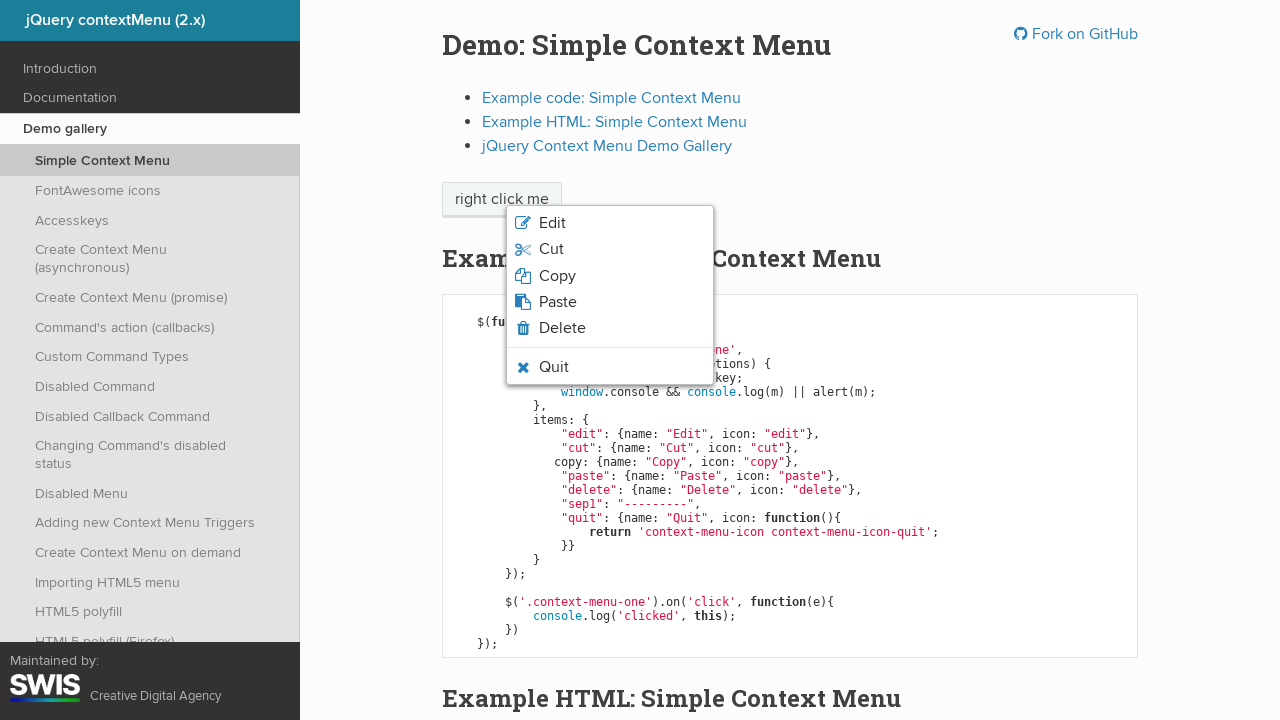

Waited 1 second for context menu to appear
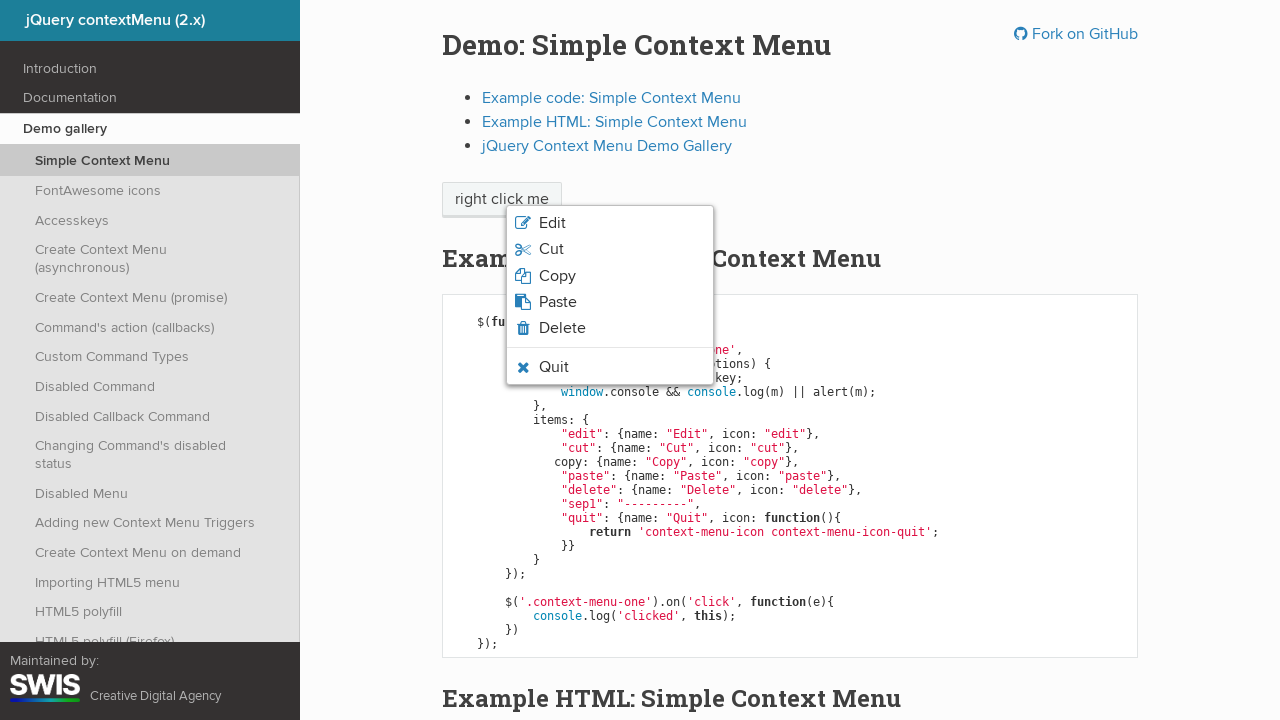

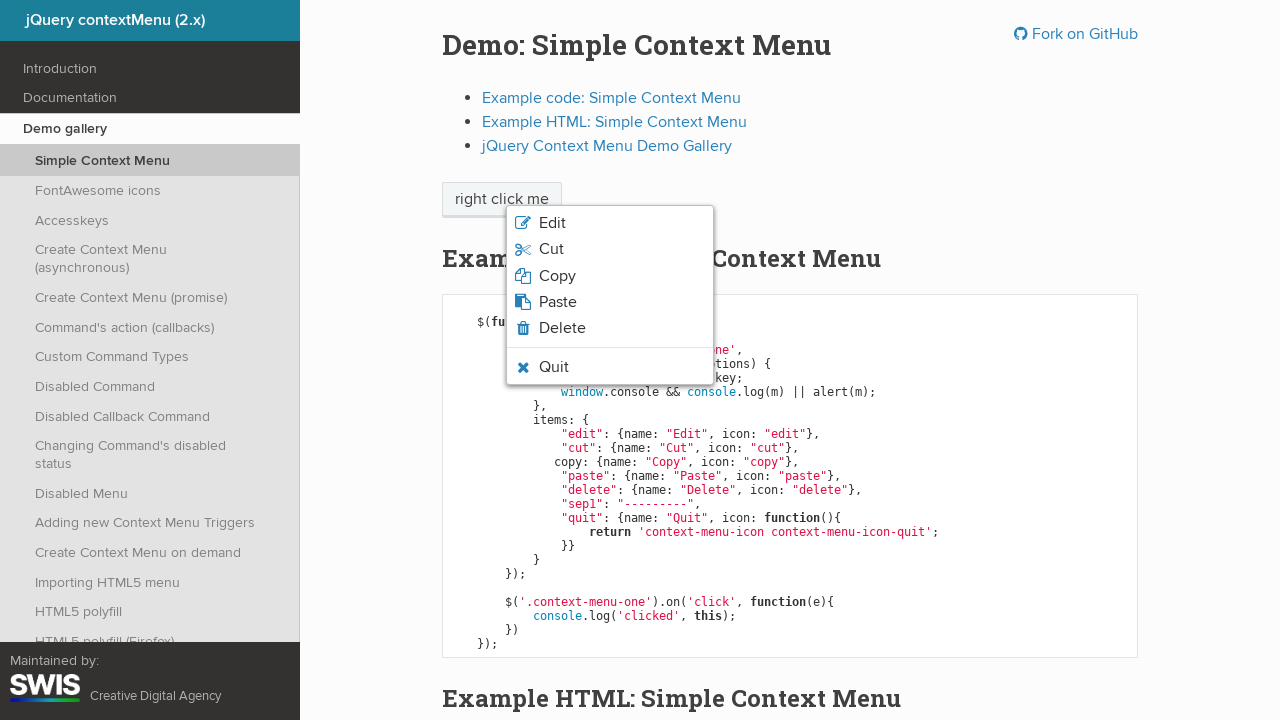